Tests a reservation app by filling in a guest name field and clicking the next button to proceed

Starting URL: http://example.selenium.jp/reserveApp/

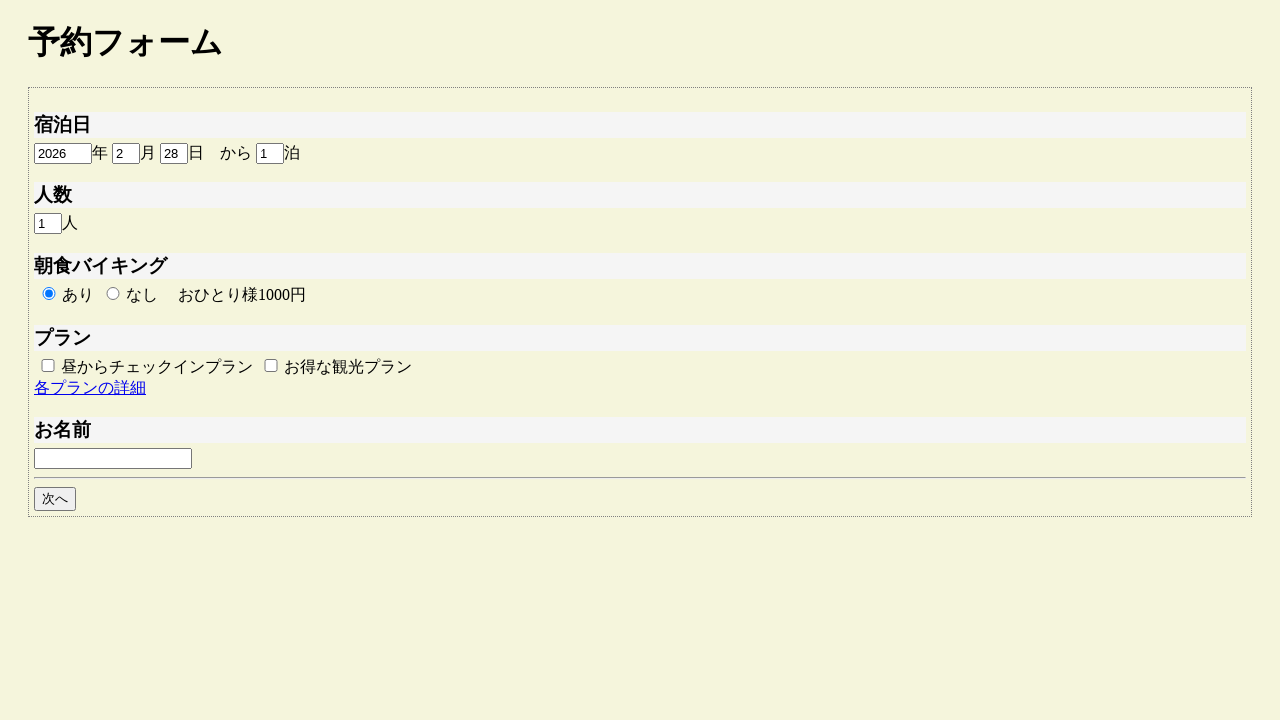

Filled guest name field with 'サンプルユーザ' on #guestname
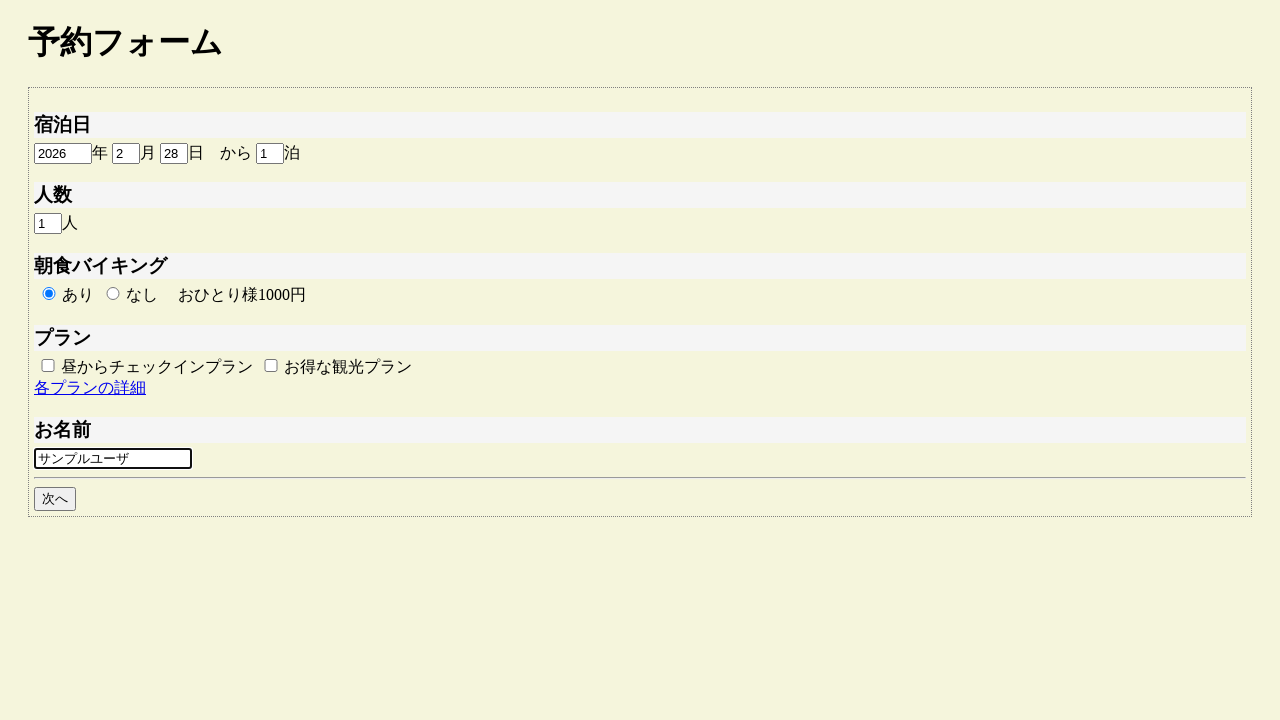

Clicked next button to proceed to next step at (55, 499) on #goto_next
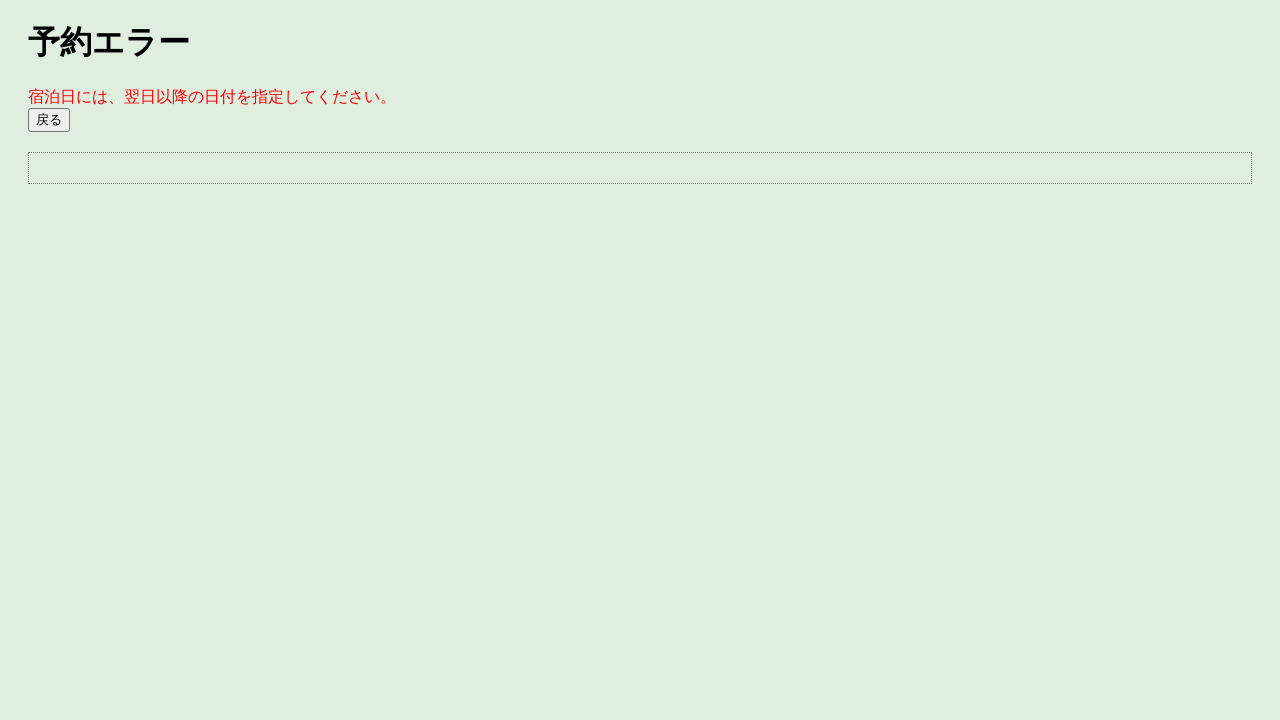

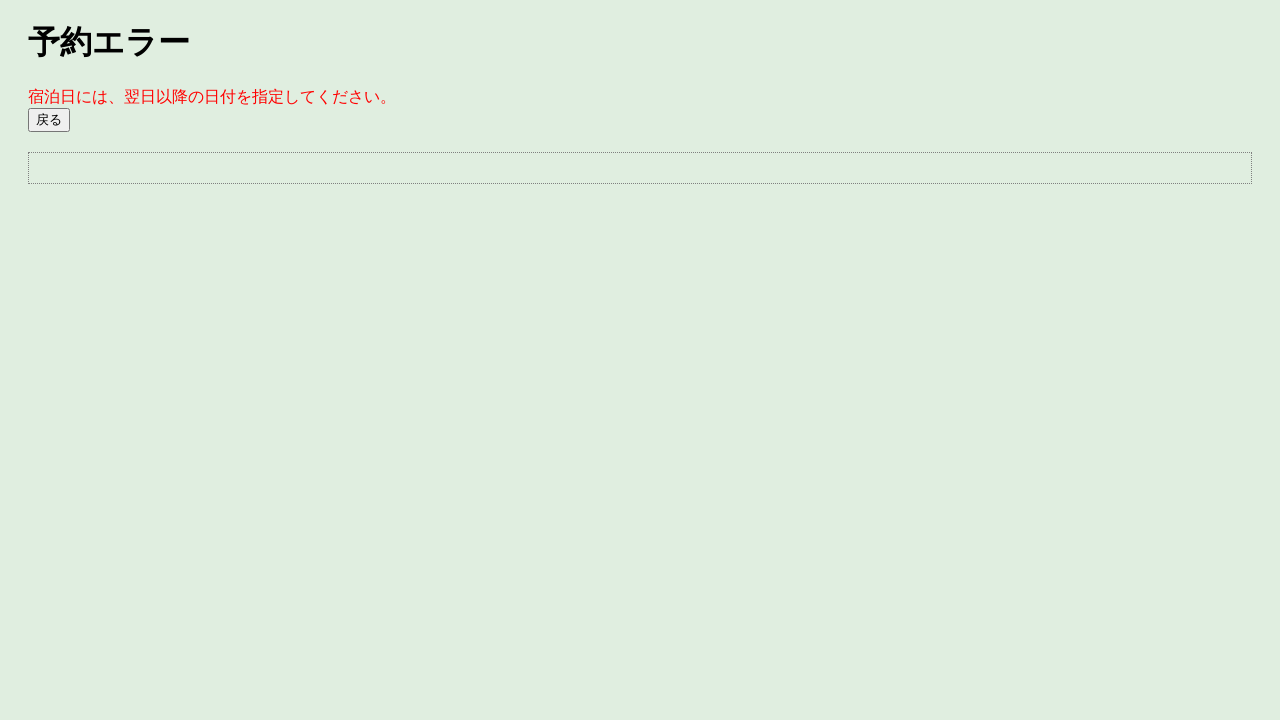